Tests table sorting functionality by clicking on a column header and verifying the table content changes. The script interacts with a table element, reads cell values, and triggers sorting by clicking a header.

Starting URL: https://training-support.net/webelements/tables

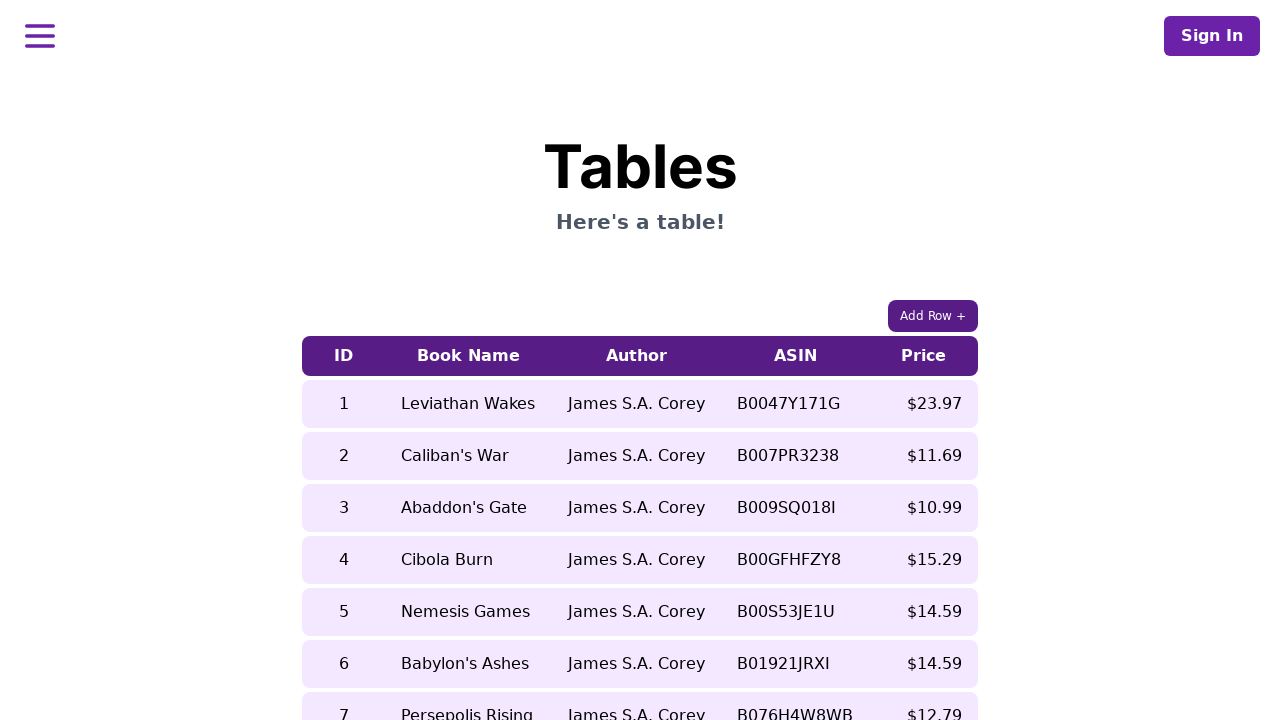

Waited for table with class 'table-auto' to be visible
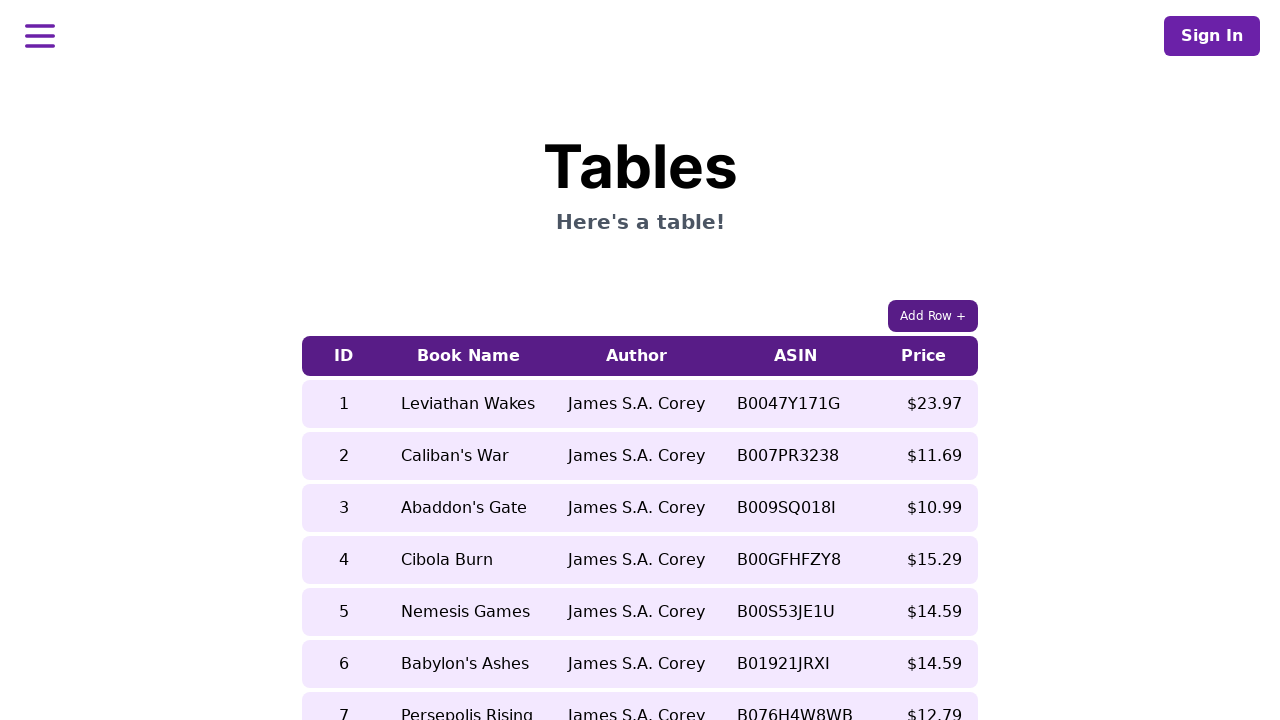

Located the cell at row 5, column 2 before sorting
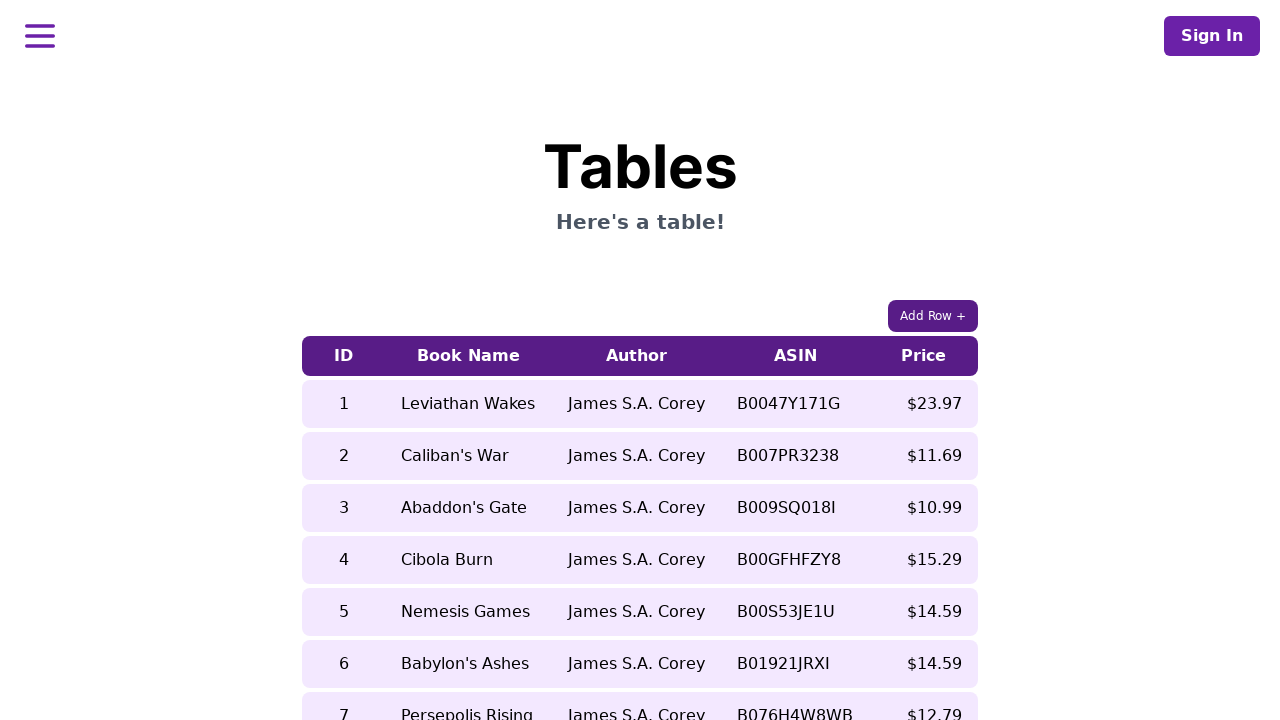

Cell at row 5, column 2 is ready
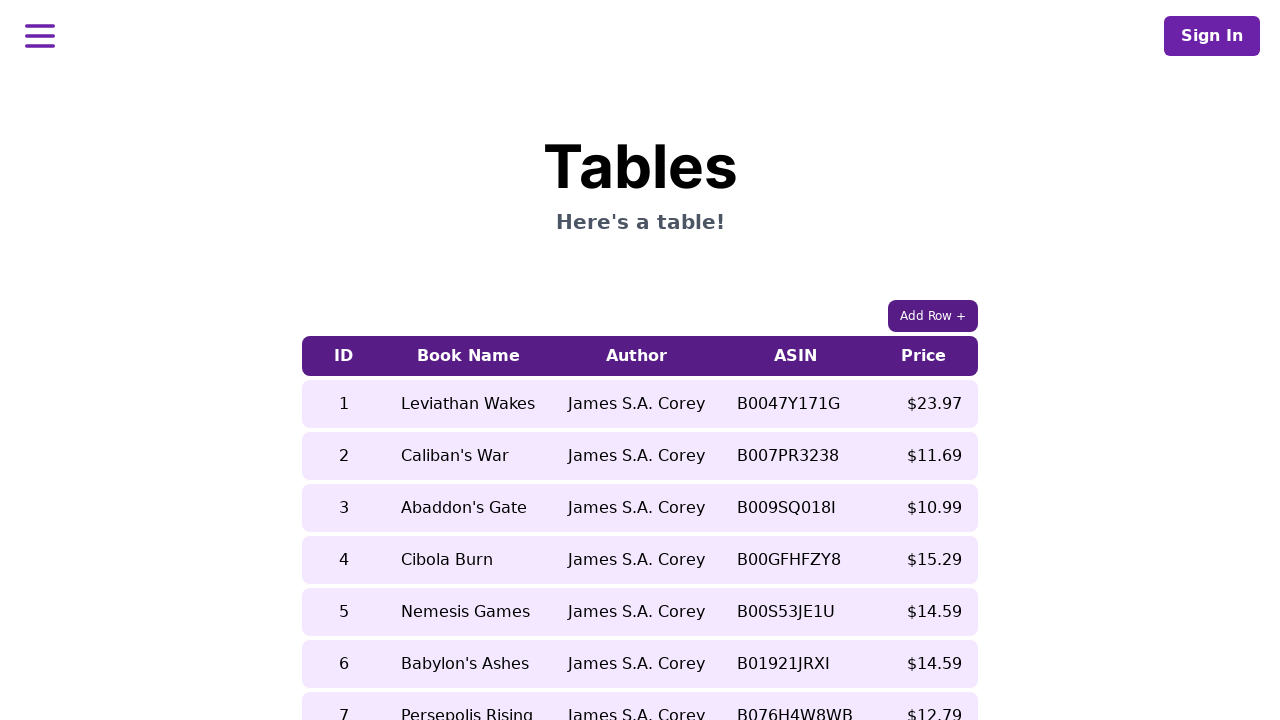

Clicked on 5th column header to trigger table sorting at (924, 356) on xpath=//table[contains(@class, 'table-auto')]/thead/tr/th[5]
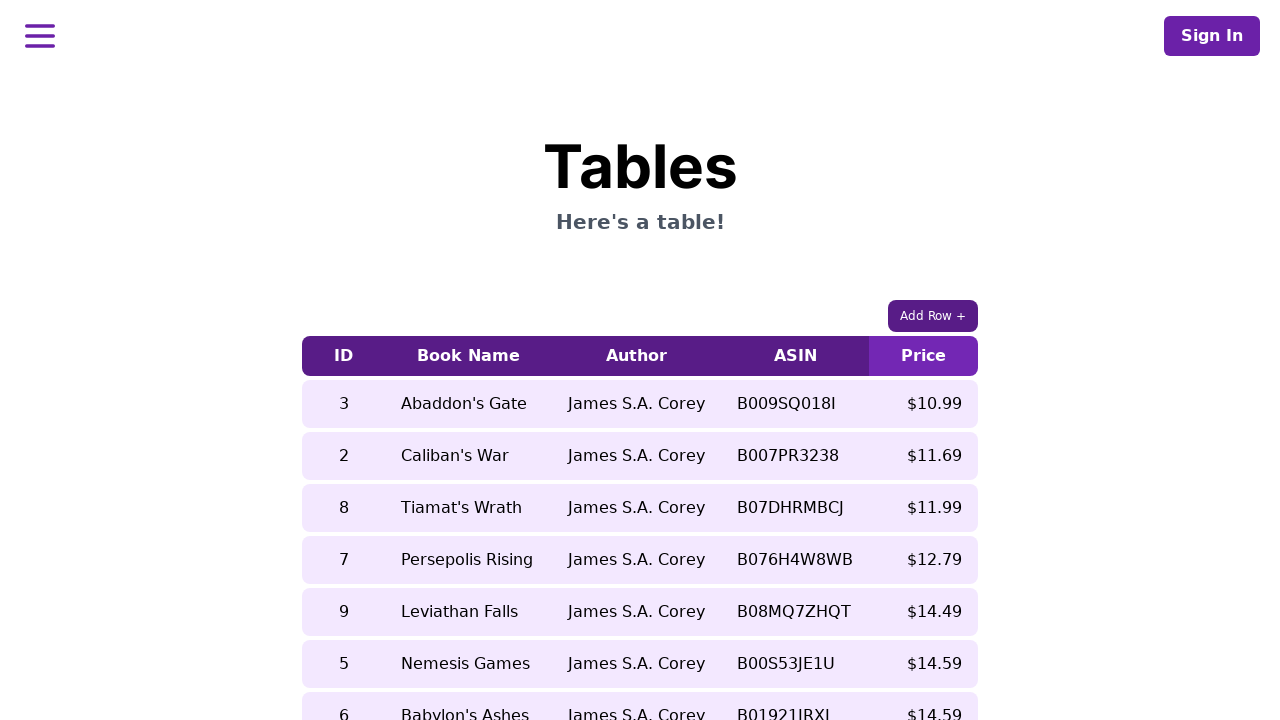

Waited 500ms for table to update after sorting
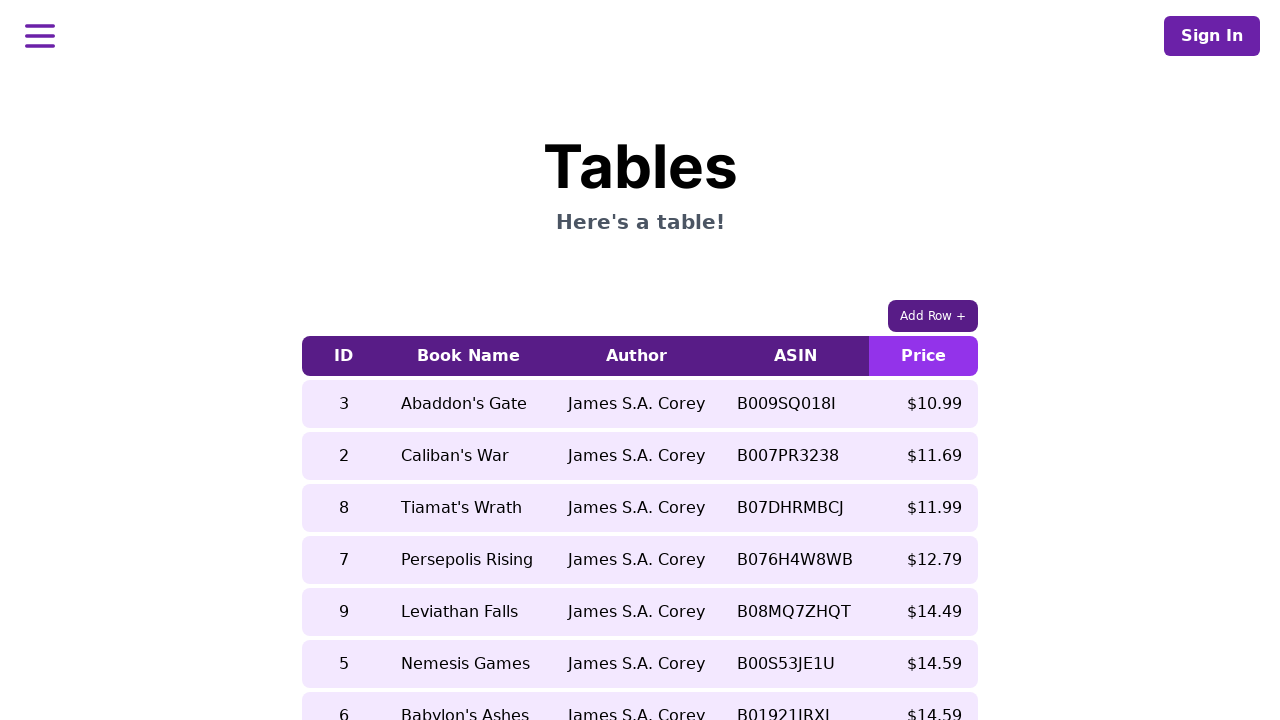

Verified that cell at row 5, column 2 is still accessible after sorting
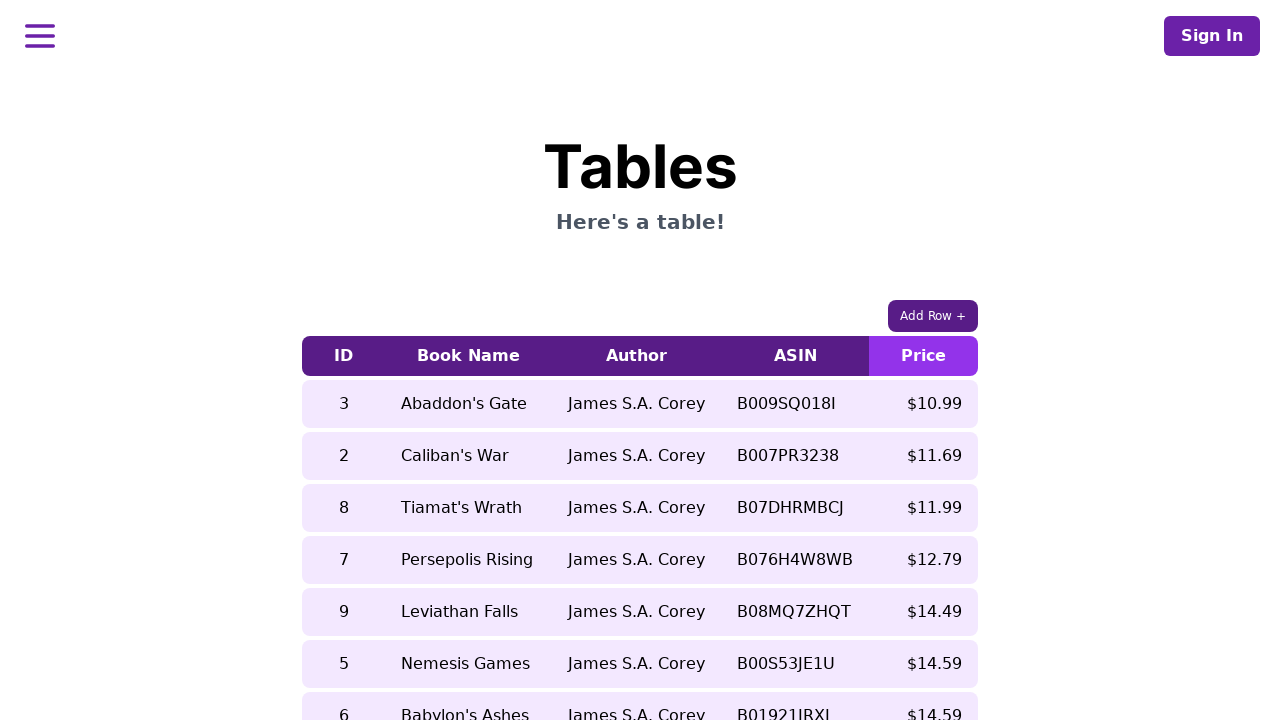

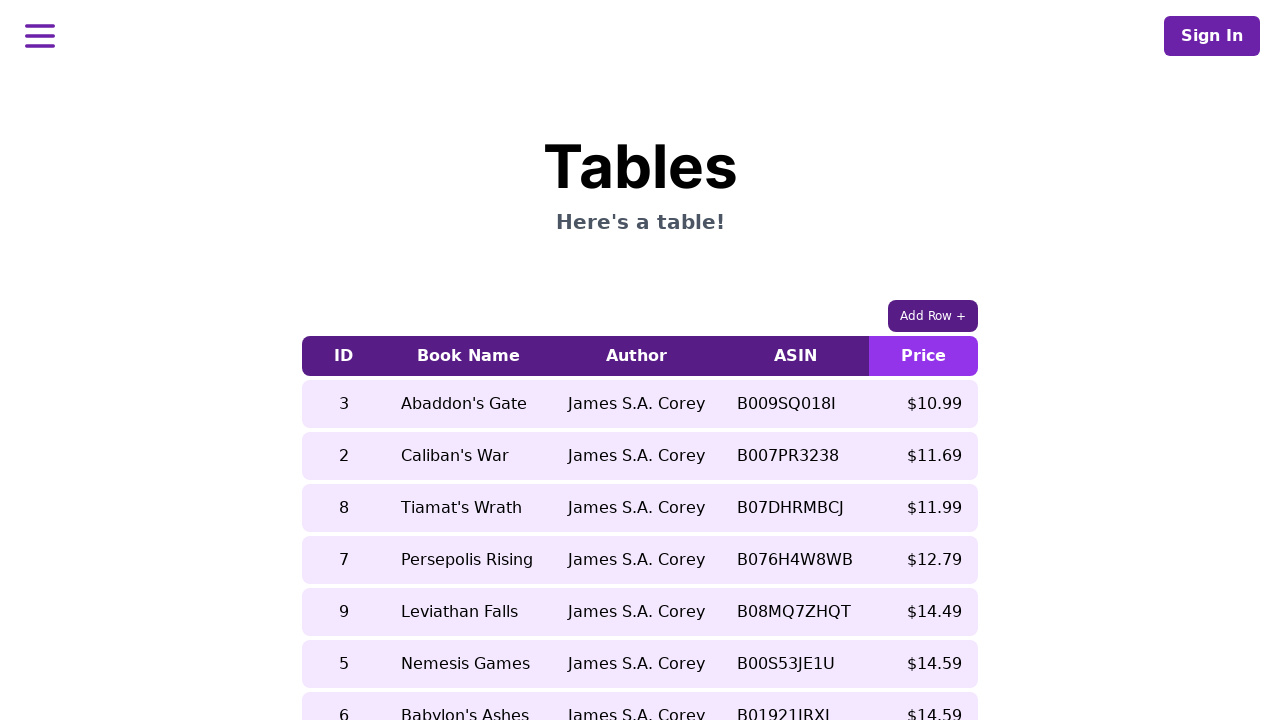